Tests dismissing a JavaScript confirm alert by clicking a button, waiting for the confirm dialog, dismissing it, and verifying the cancel result message

Starting URL: https://automationfc.github.io/basic-form/index.html

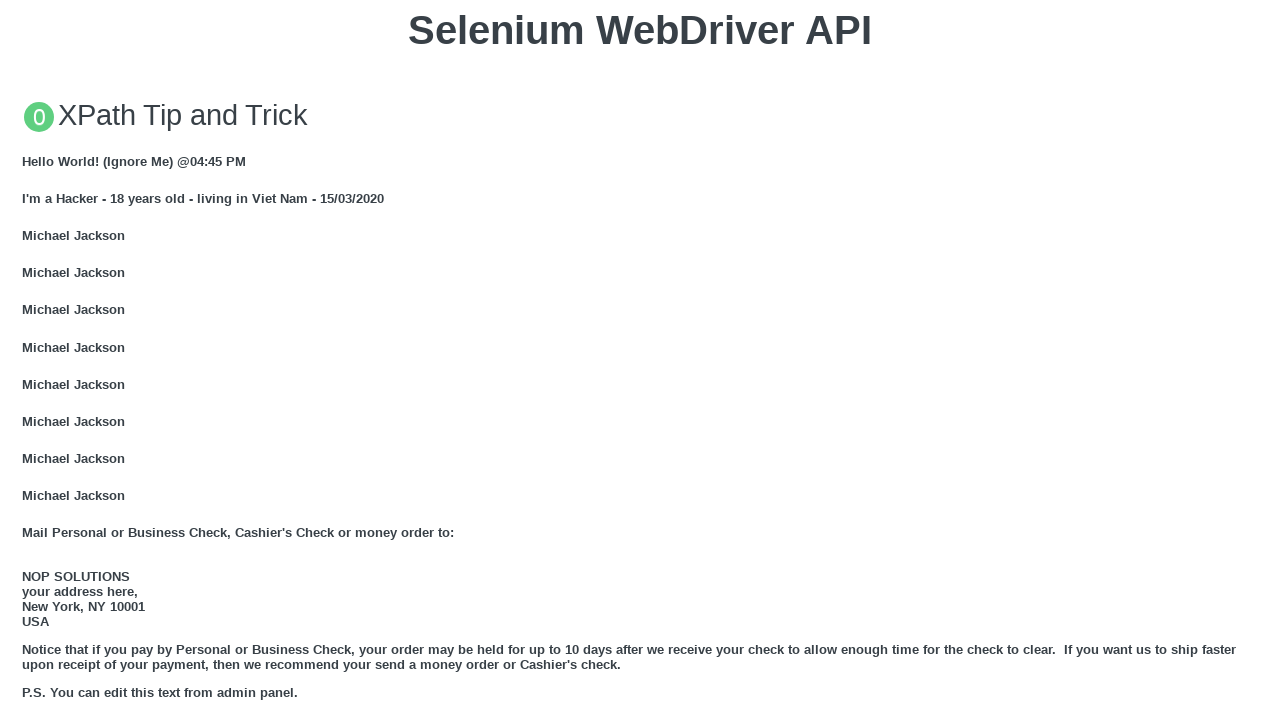

Registered dialog handler to dismiss confirm alert
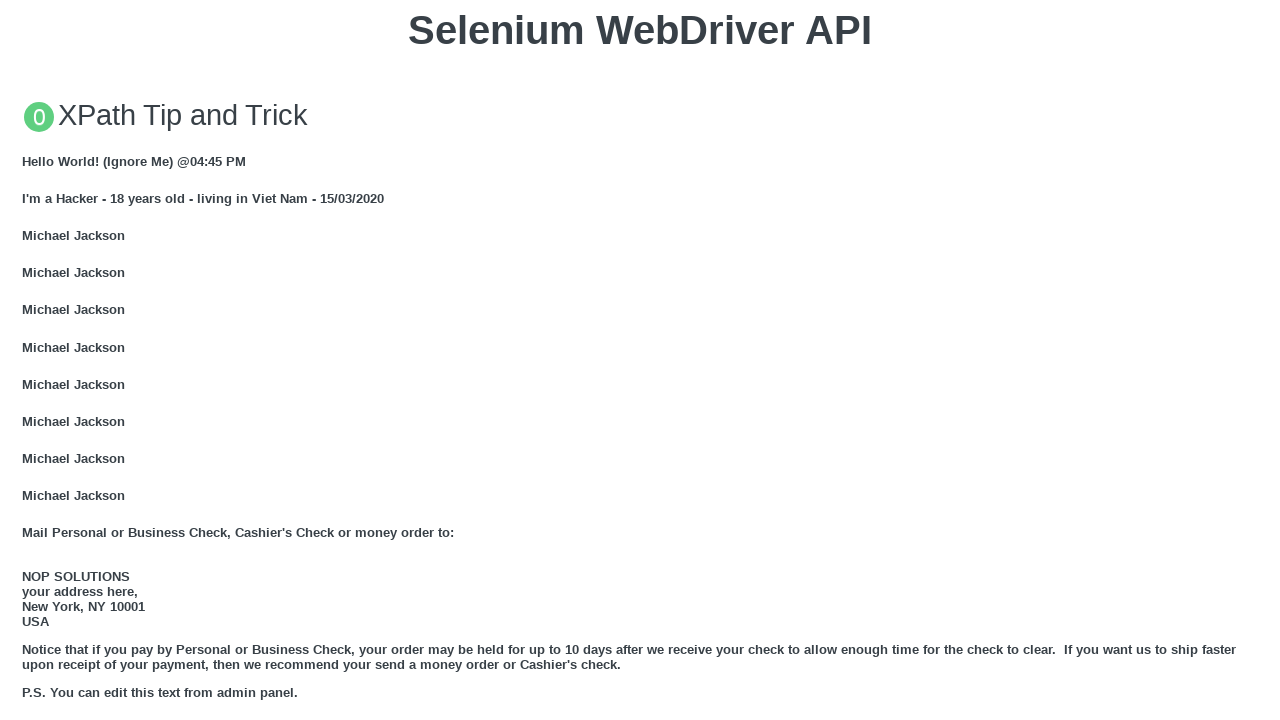

Clicked 'Click for JS Confirm' button to trigger JavaScript confirm dialog at (640, 360) on xpath=//button[text()='Click for JS Confirm']
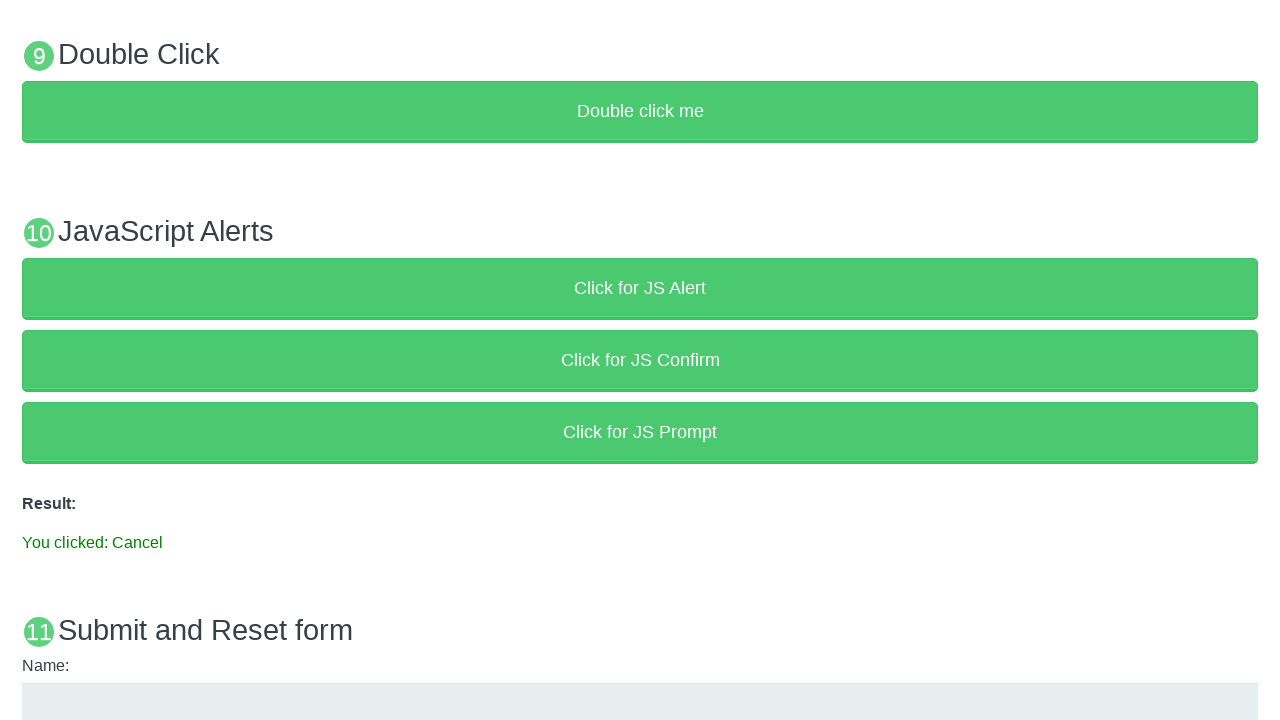

Result message element appeared after dismissing confirm dialog
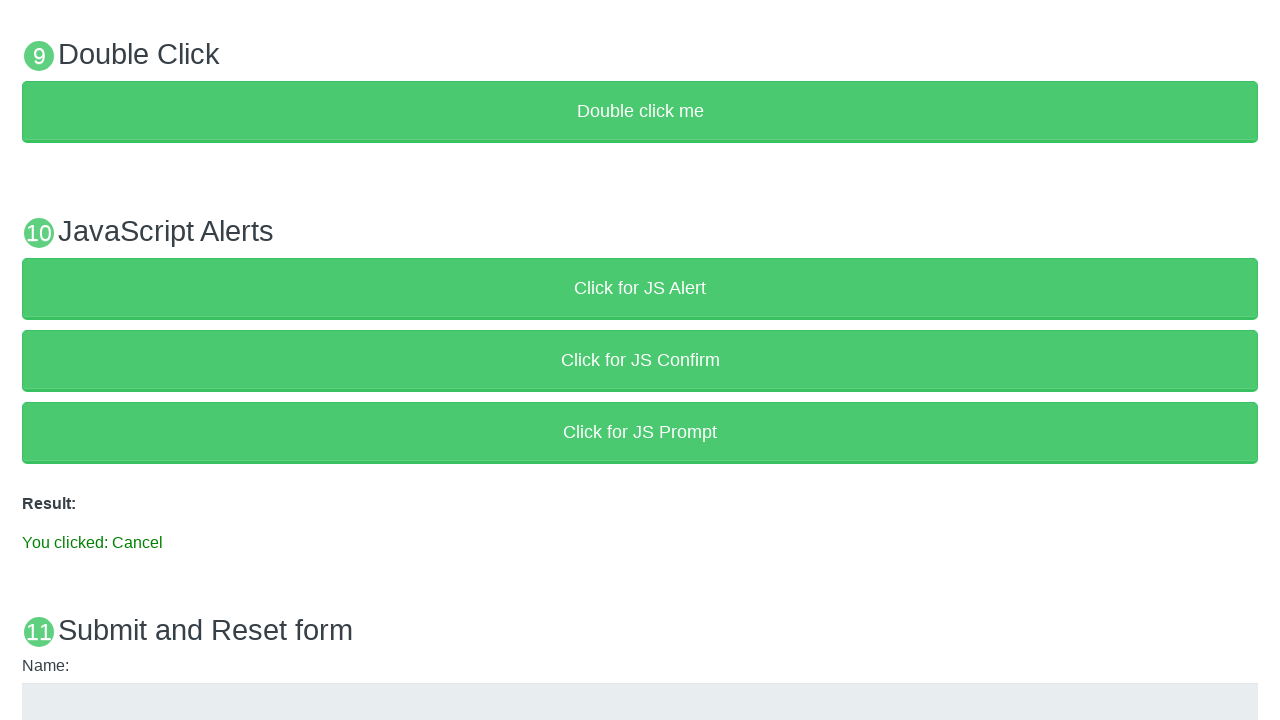

Verified result text shows 'You clicked: Cancel'
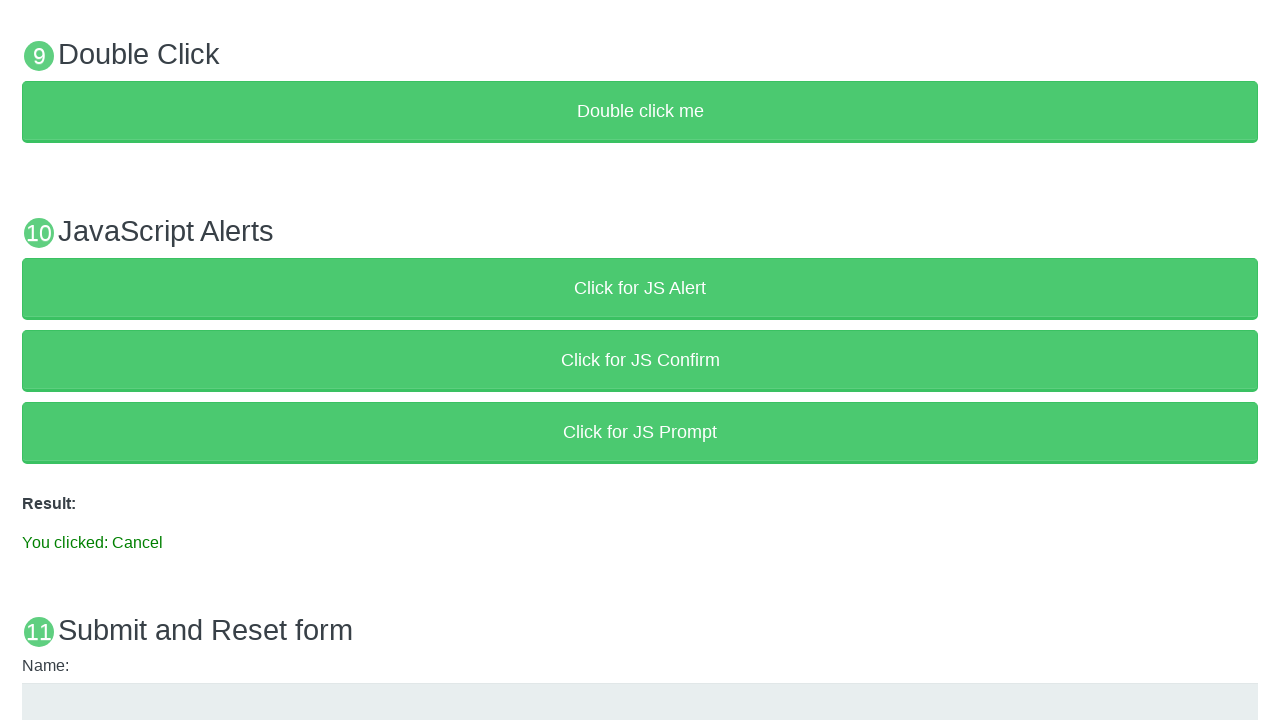

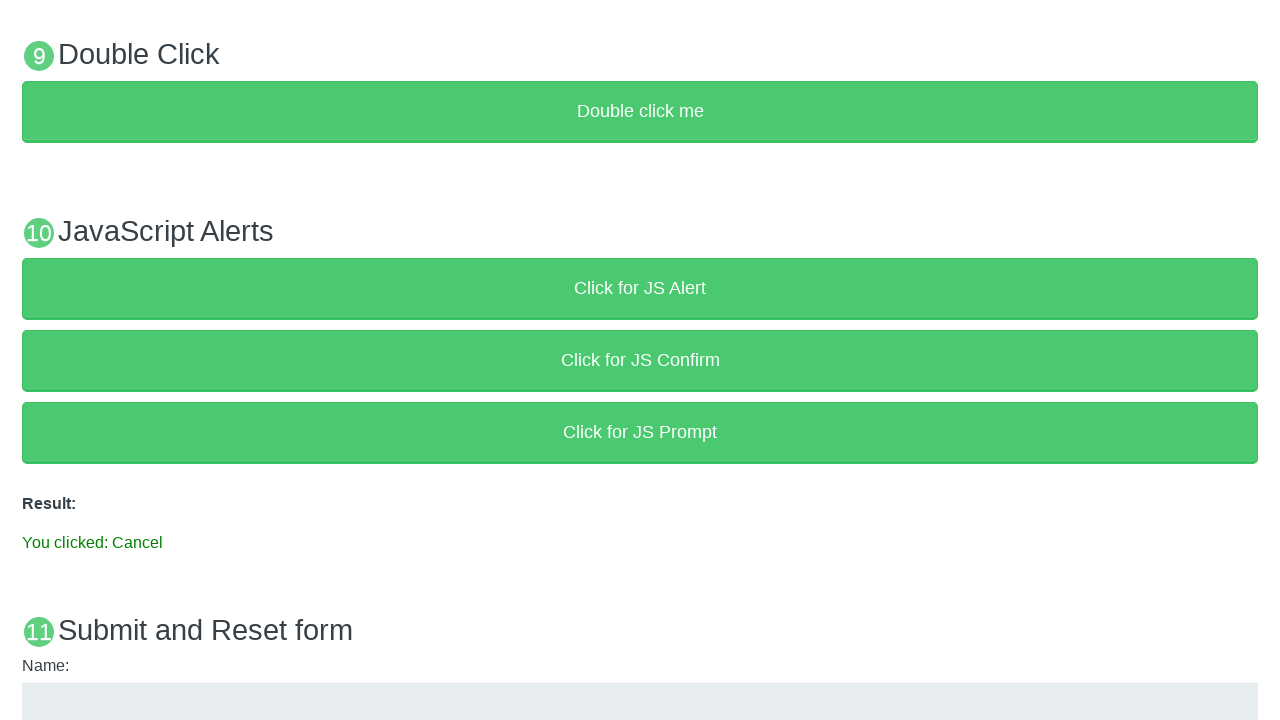